Tests JavaScript scrolling and table interaction by scrolling the page and a table element, then extracting table values

Starting URL: https://rahulshettyacademy.com/AutomationPractice/

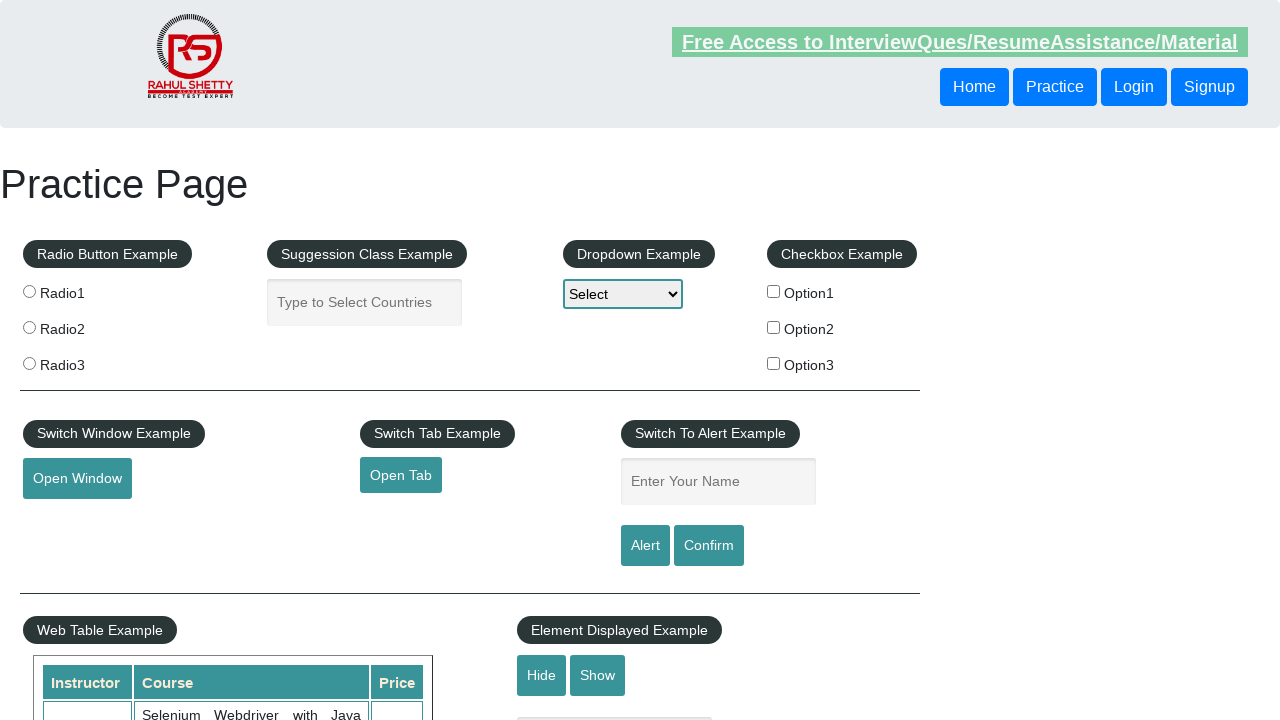

Scrolled page down by 500 pixels
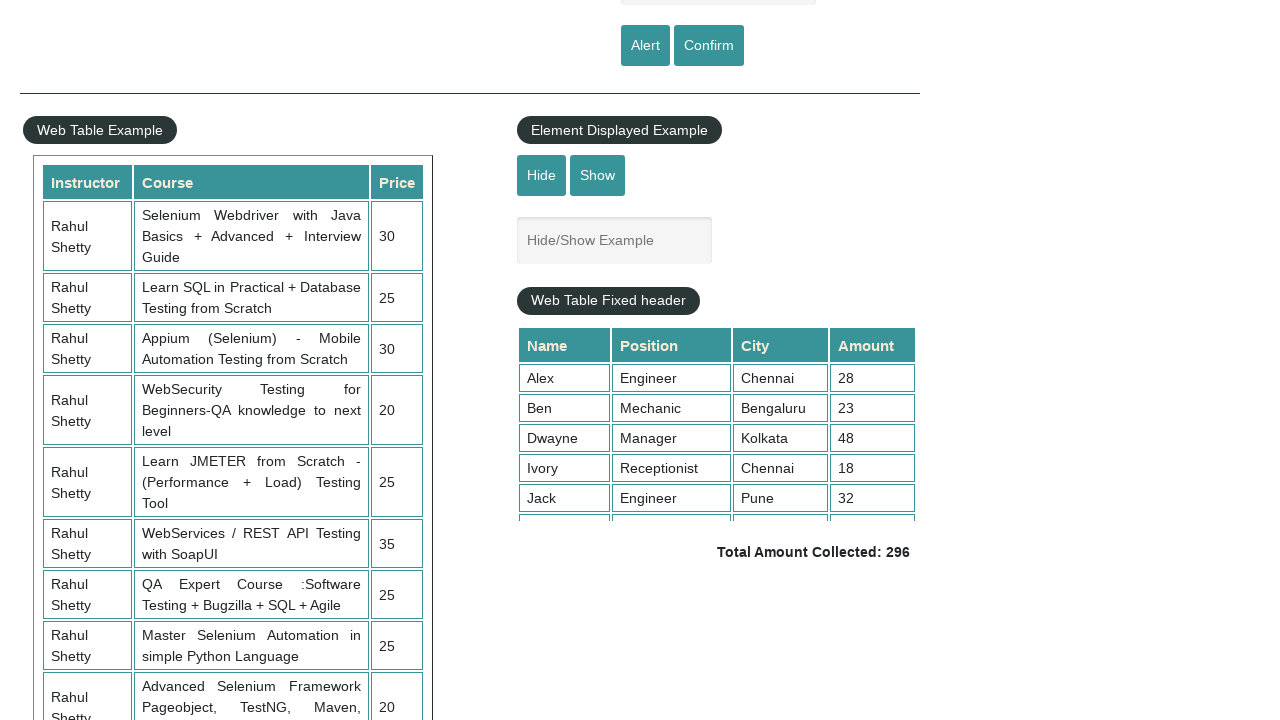

Scrolled table element to position 5000
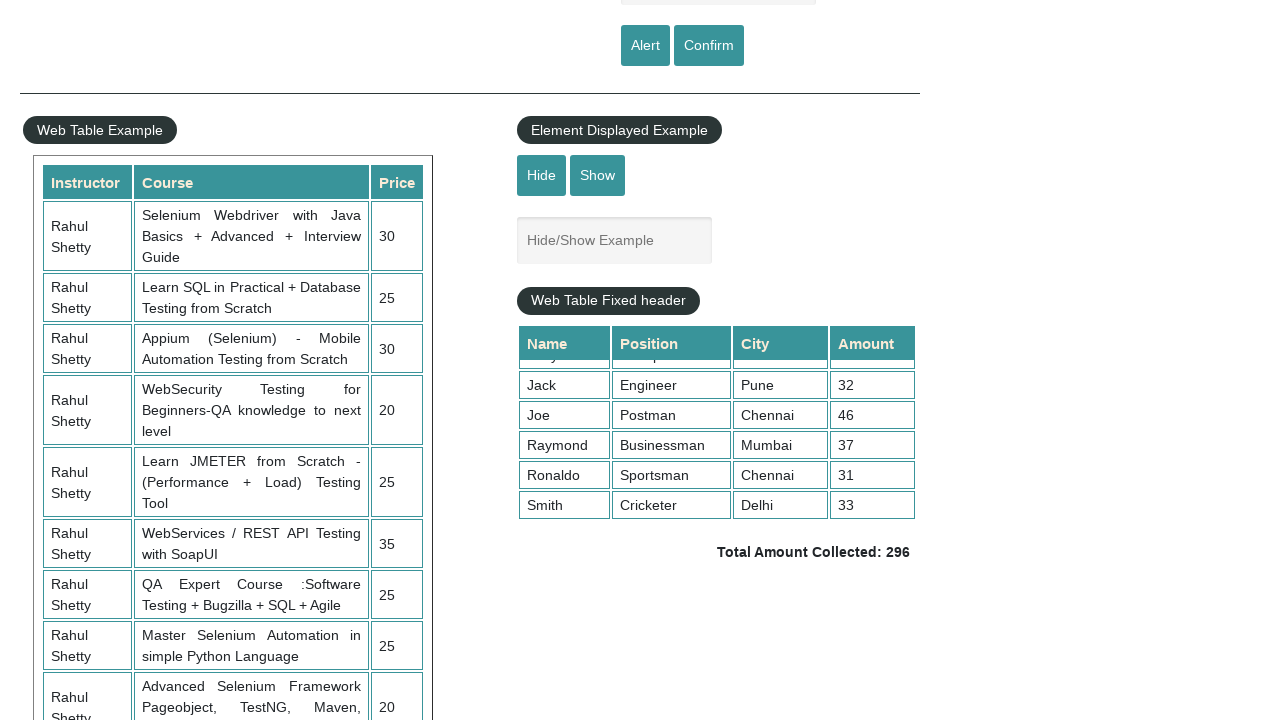

Table values are now visible
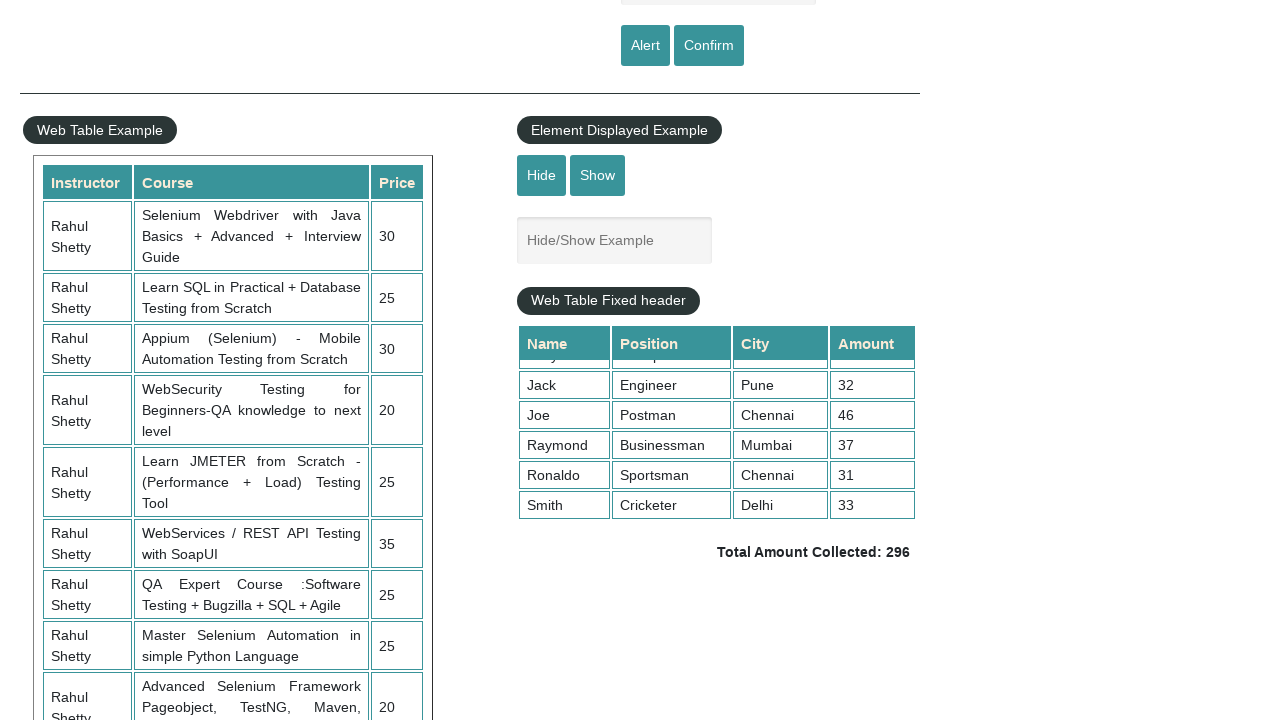

Total amount element is present
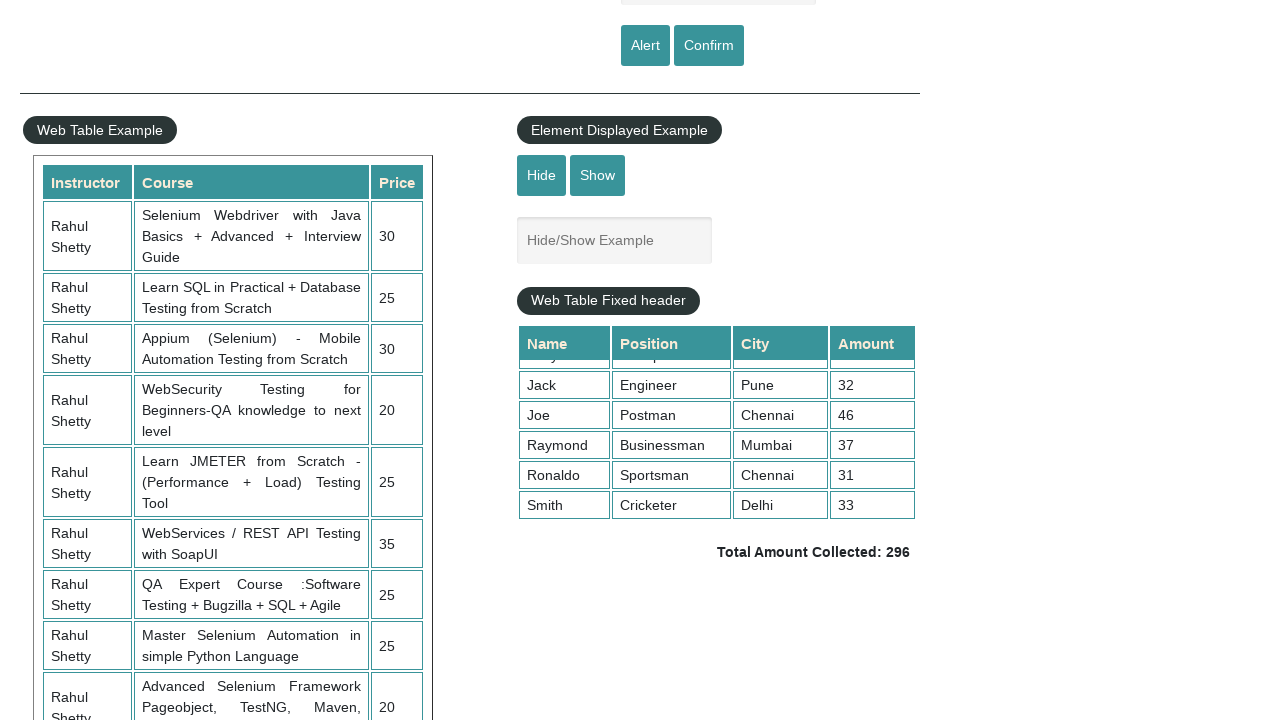

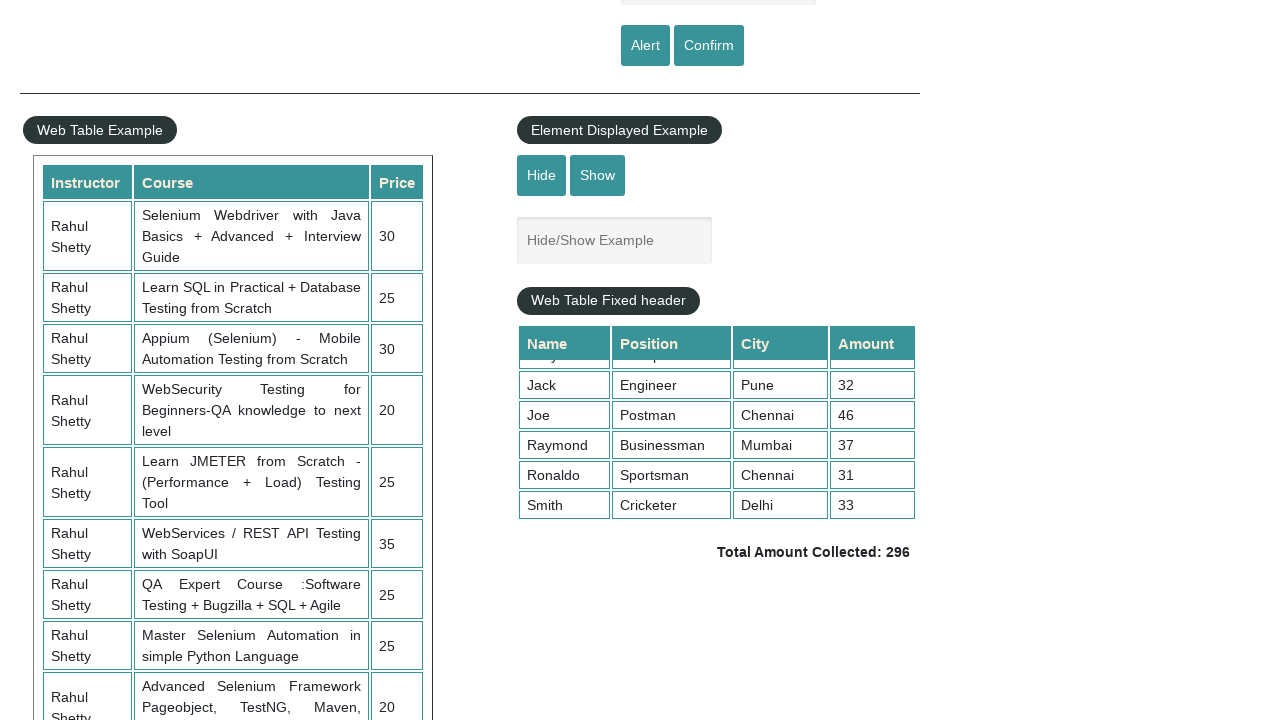